Tests Gmail's footer links by opening Help, Privacy, and Terms in new windows, switching between them, and then returning to the main window to enter an email identifier

Starting URL: https://gmail.com

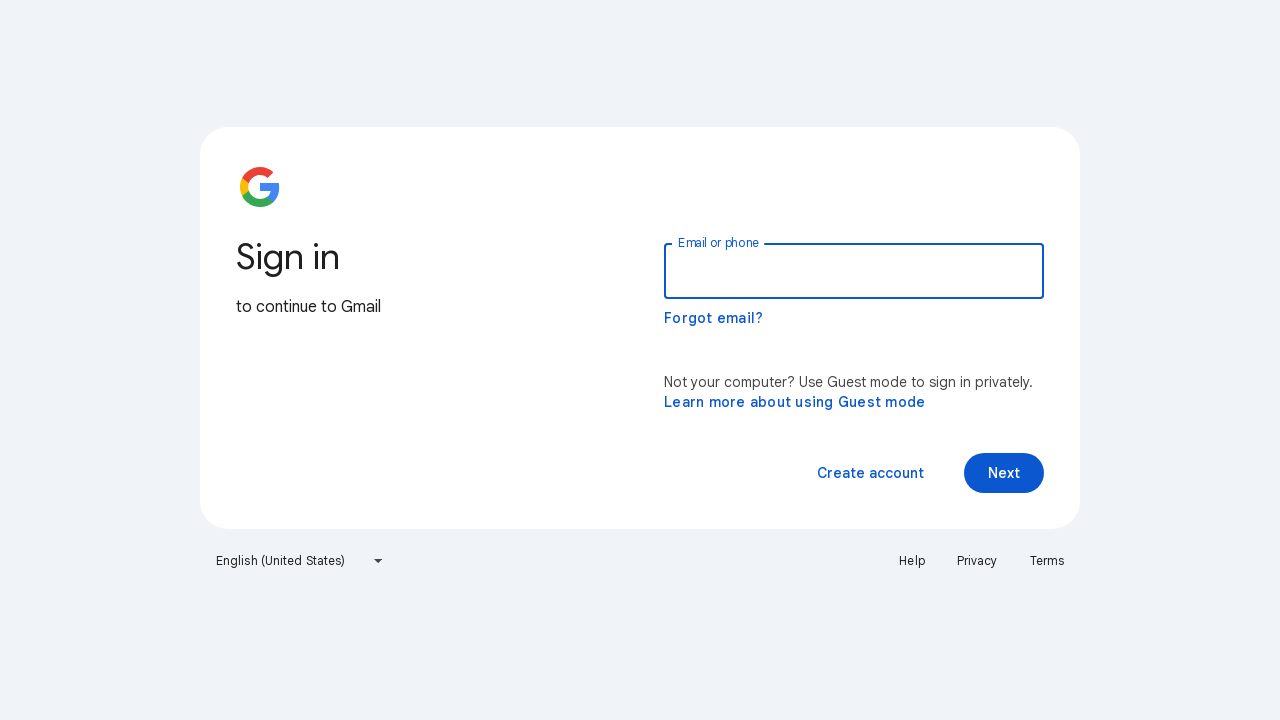

Clicked Help link, new window opened at (912, 561) on text=Help
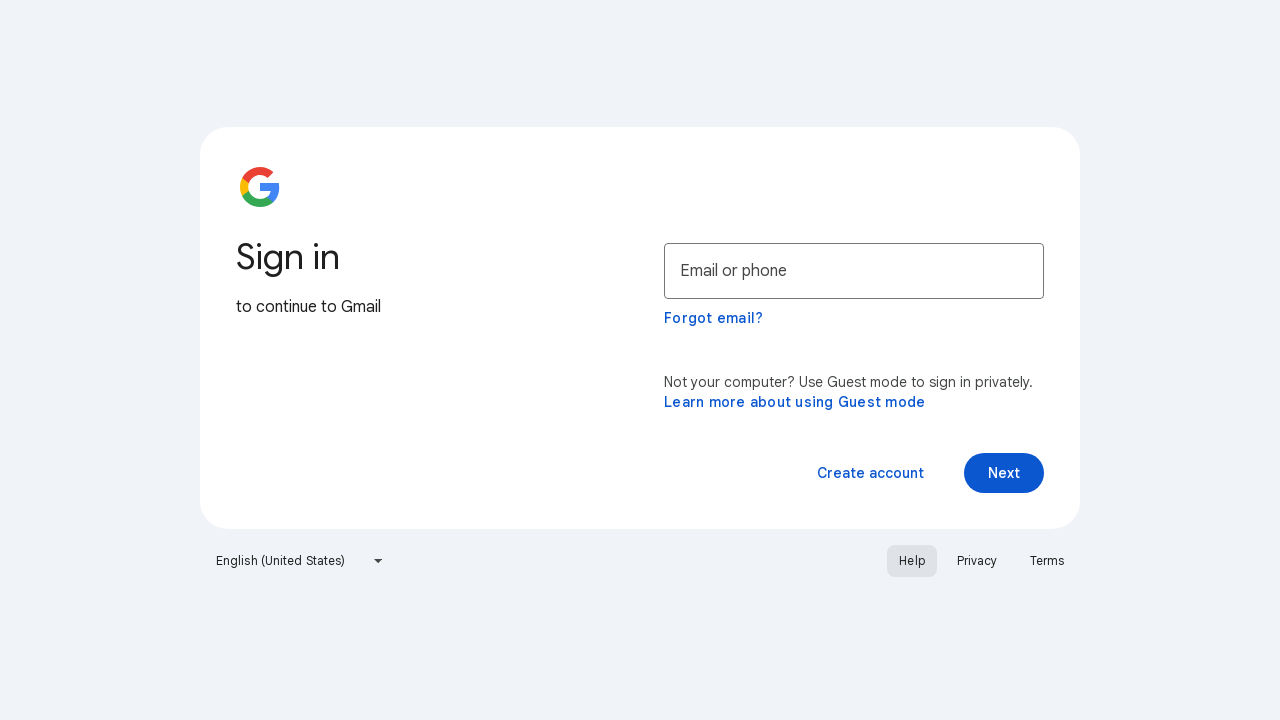

Help page loaded
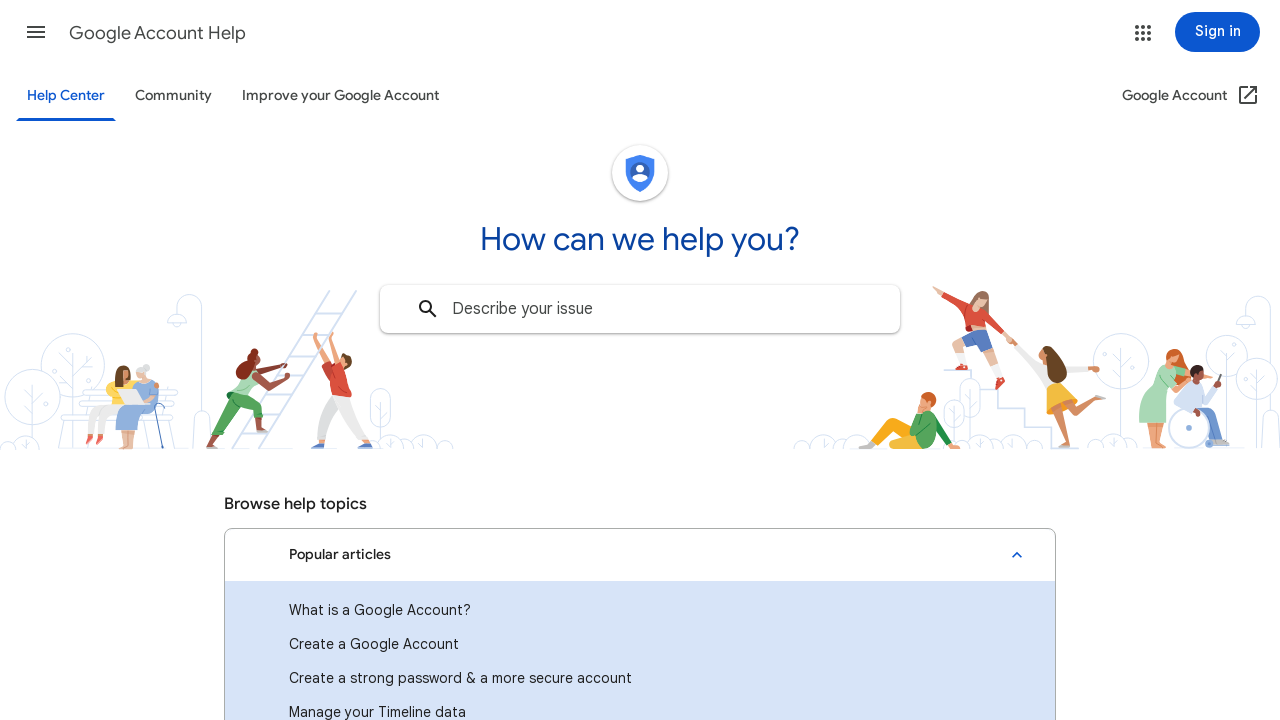

Closed Help window
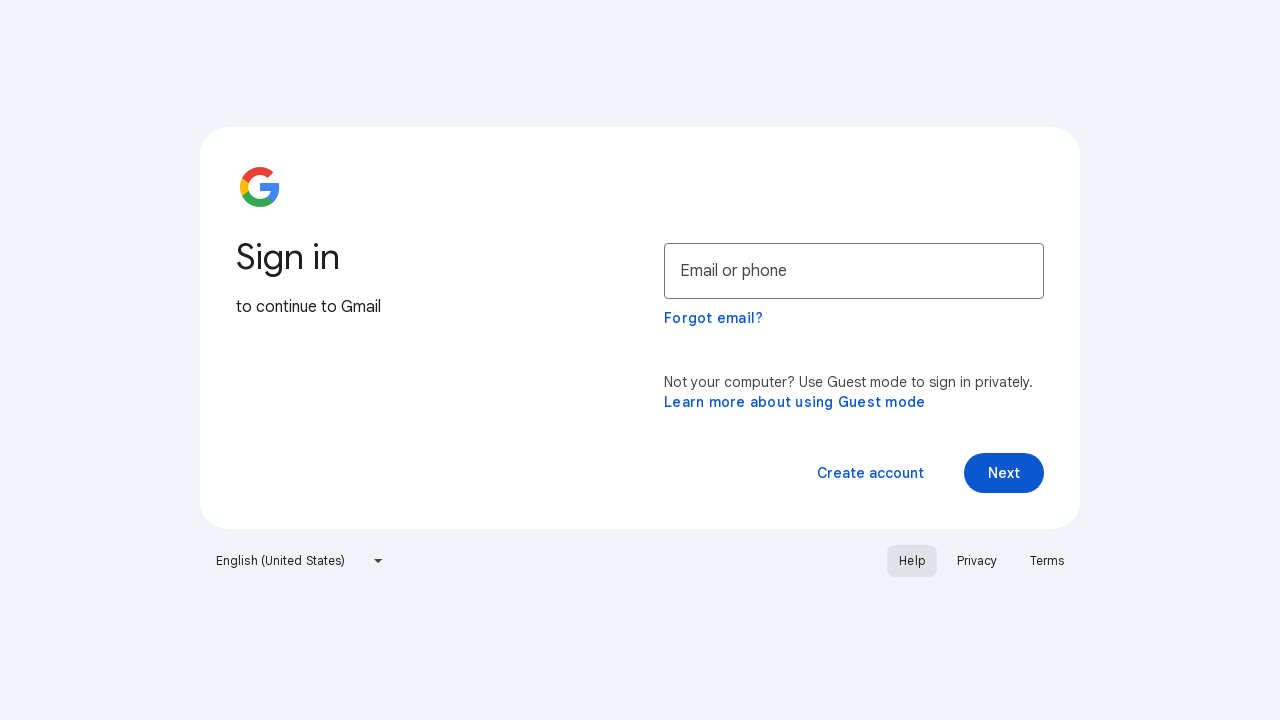

Clicked Privacy link, new window opened at (977, 561) on text=Privacy
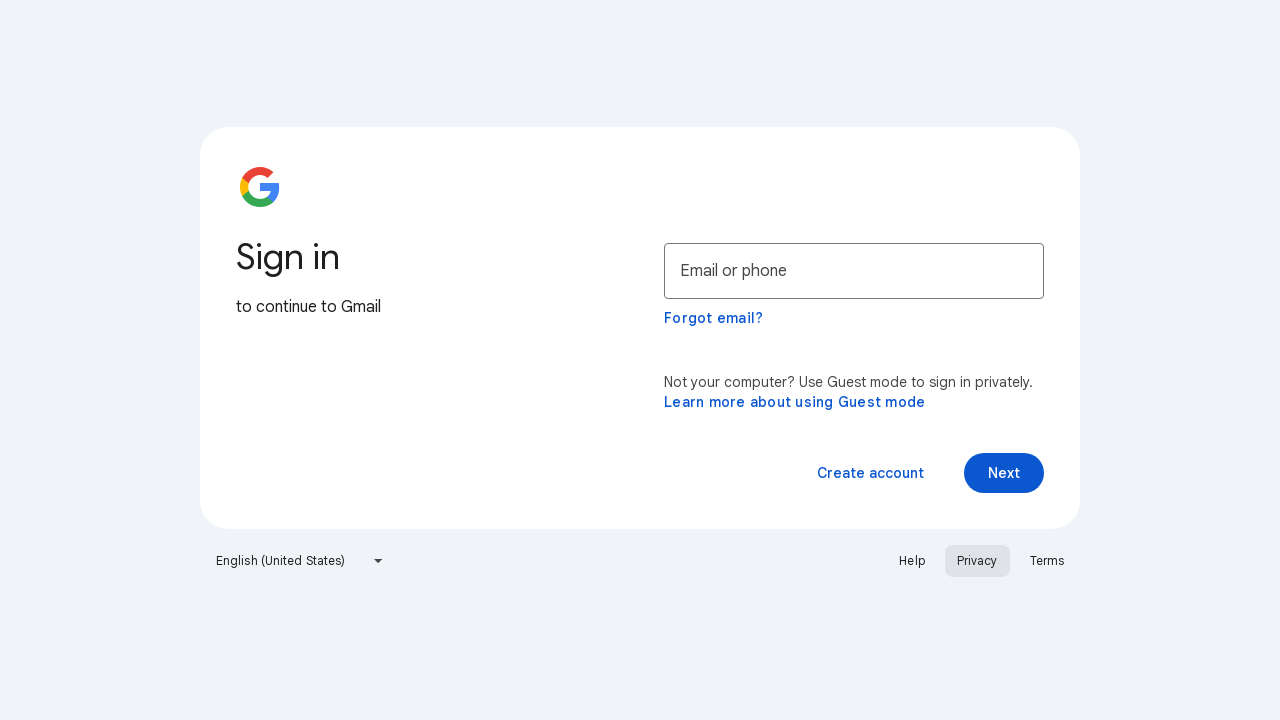

Privacy page loaded
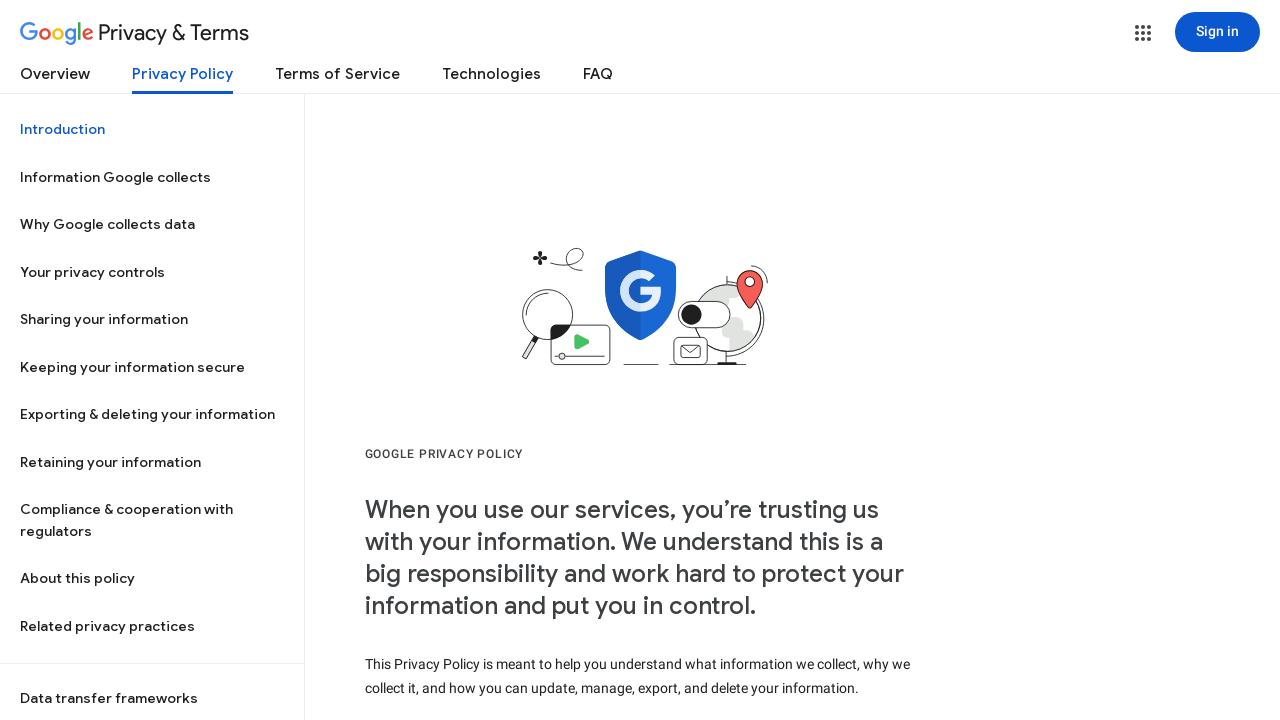

Closed Privacy window
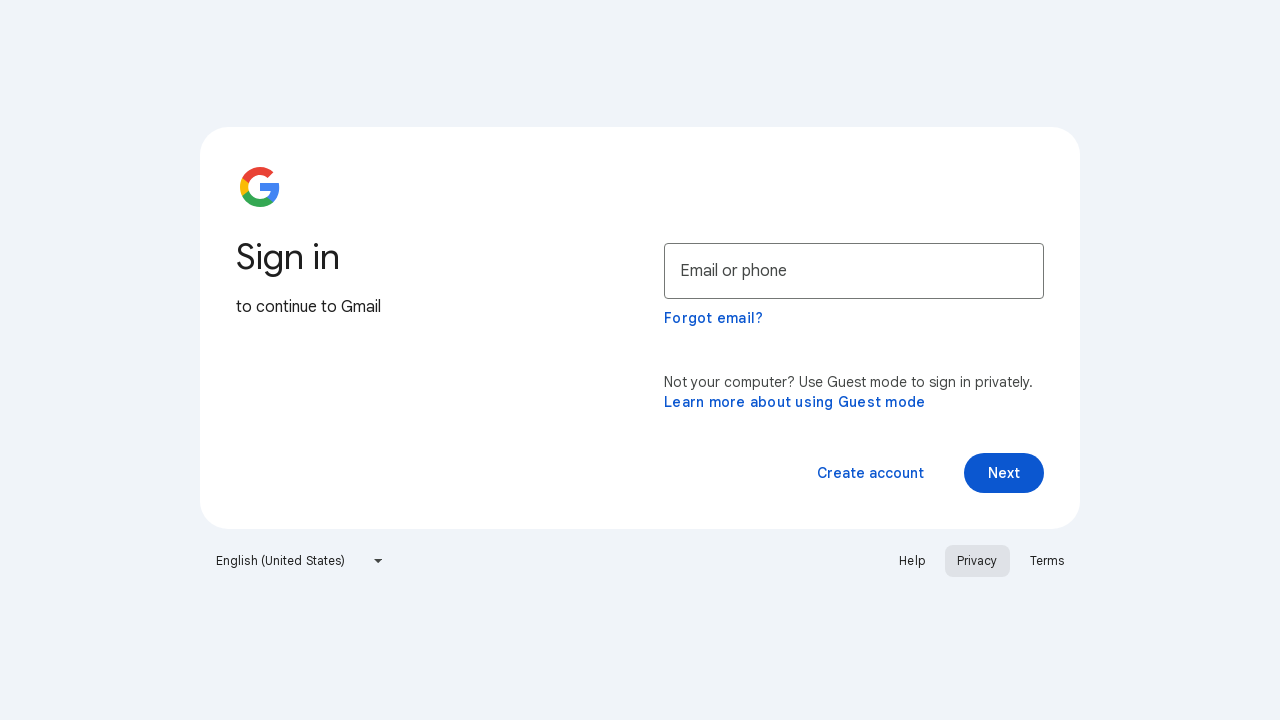

Clicked Terms link, new window opened at (1047, 561) on text=Terms
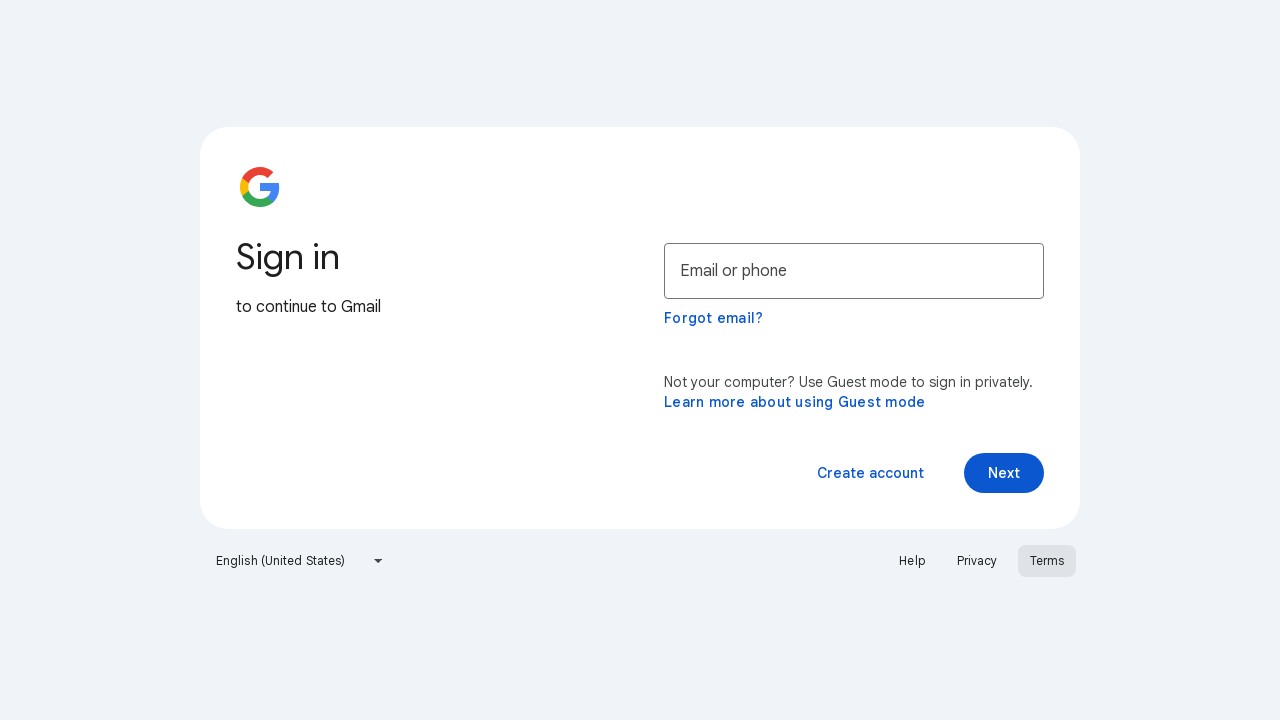

Terms page loaded
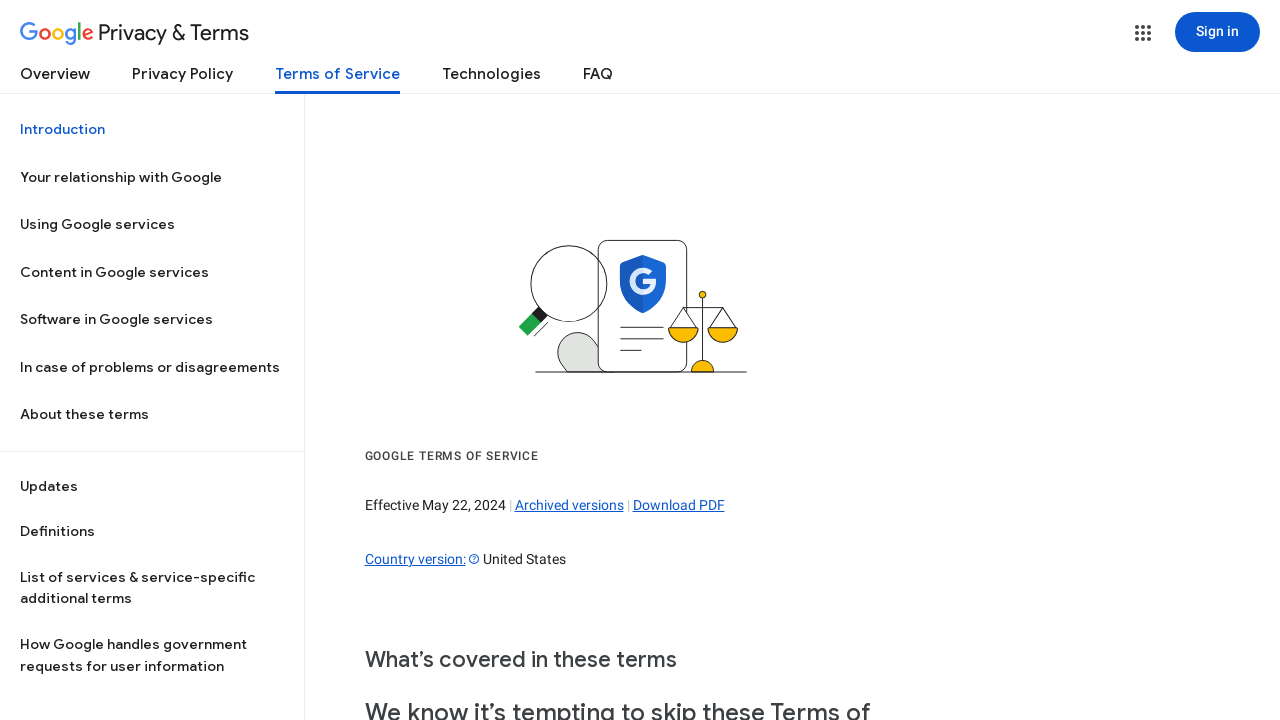

Closed Terms window
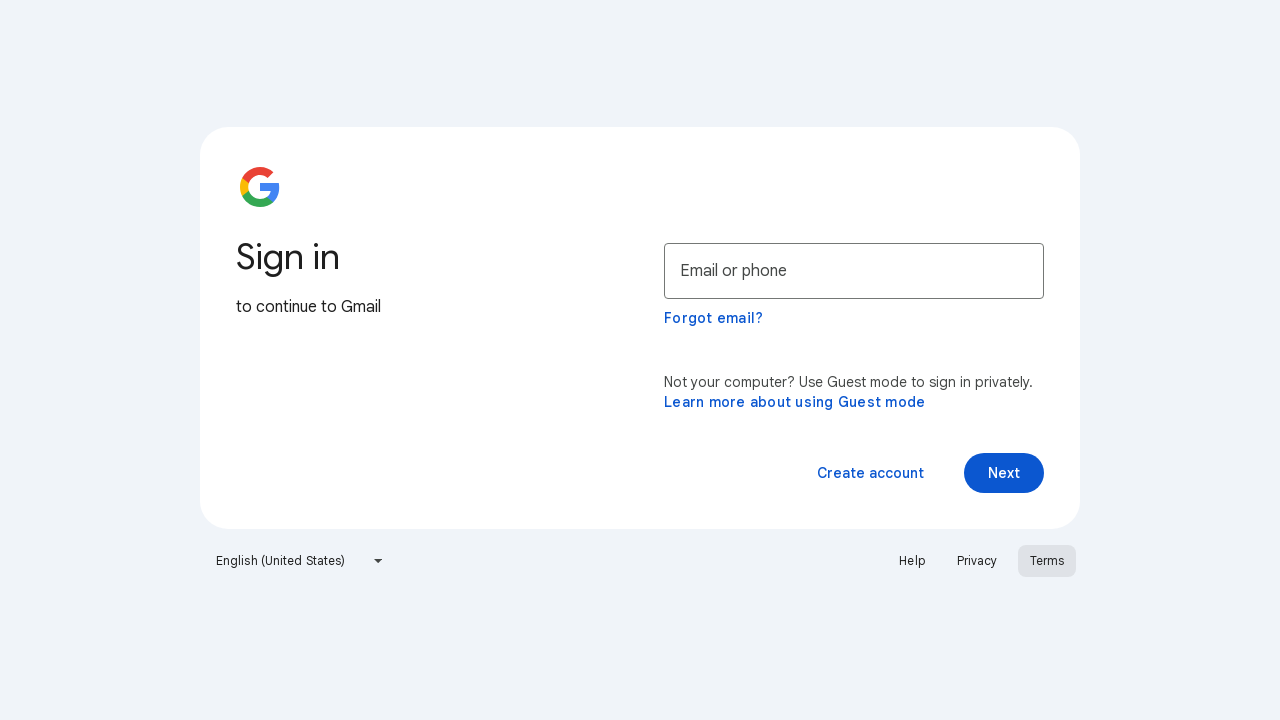

Entered 'ruthgeetha' as email identifier on main Gmail window on input[name='identifier']
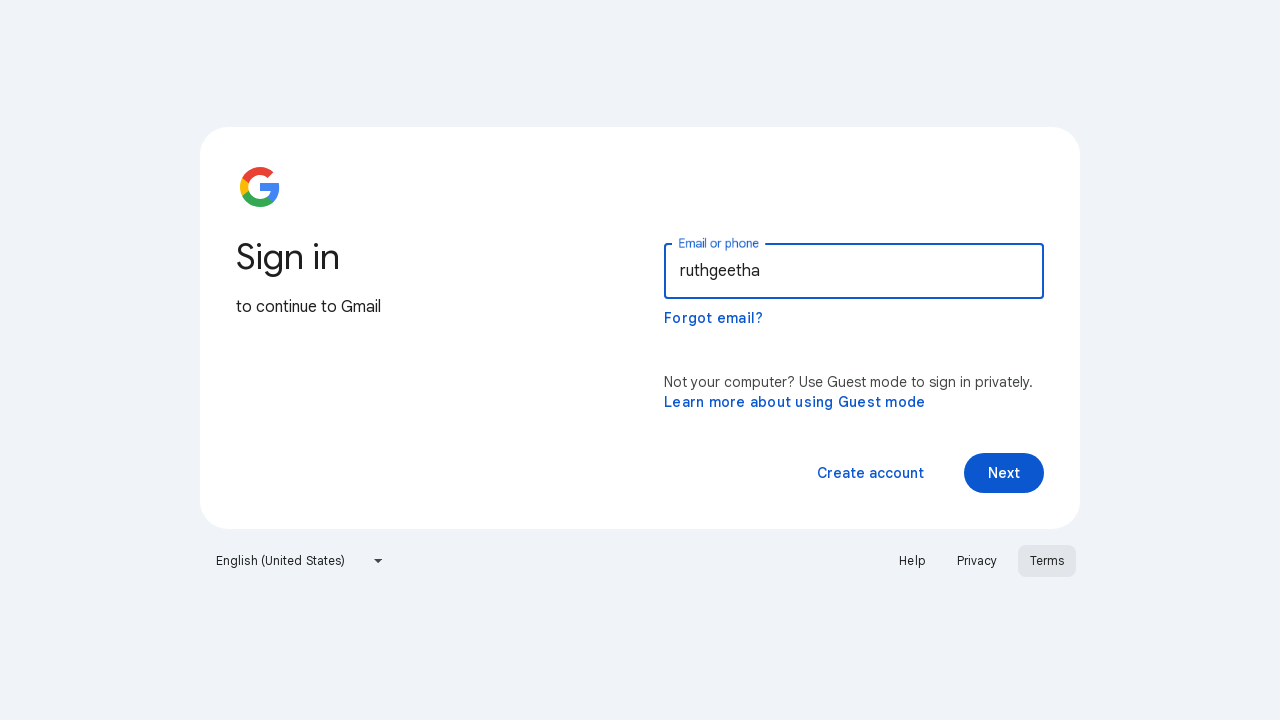

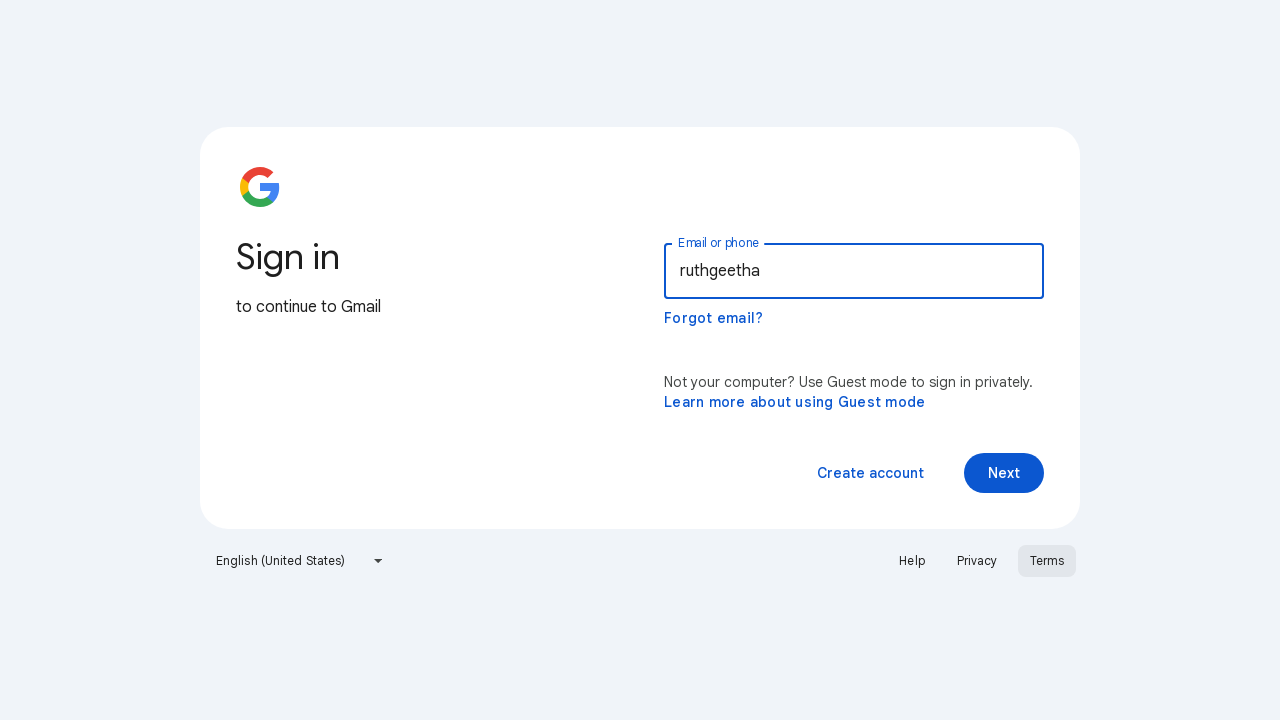